Tests file download and upload functionality by downloading a file from a download page, then navigating to an upload page and uploading that same file.

Starting URL: https://the-internet.herokuapp.com/download

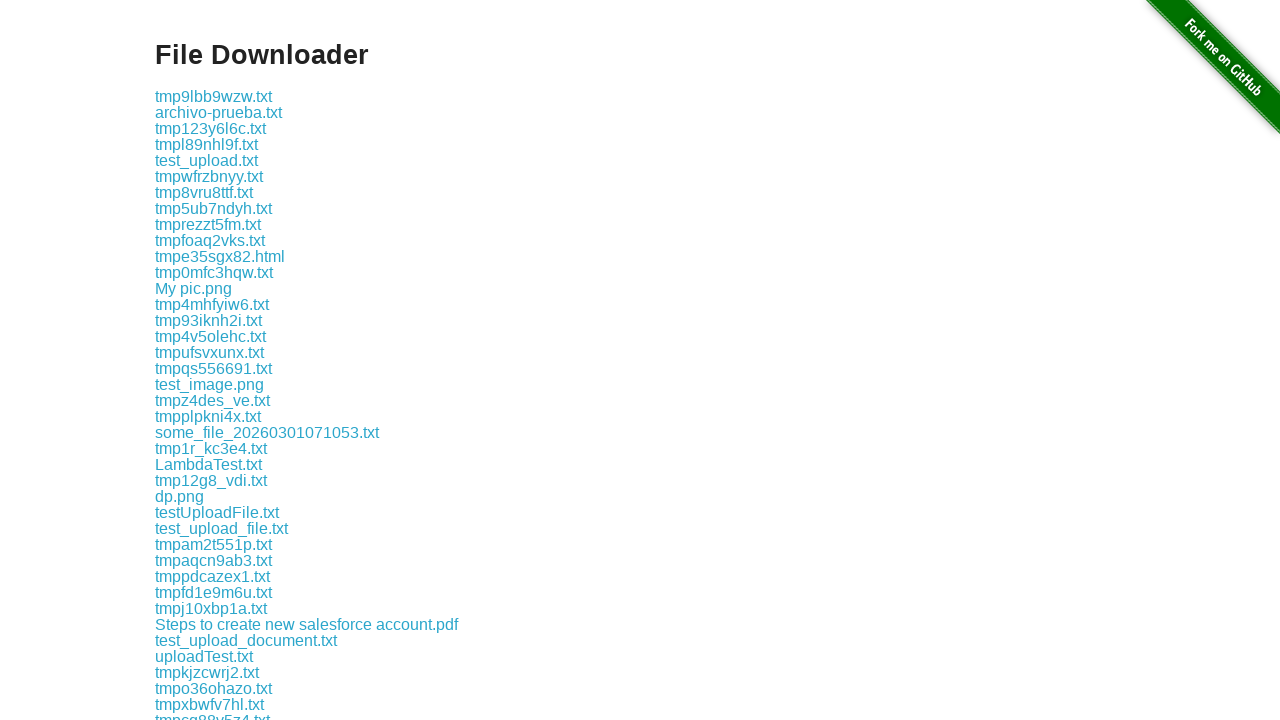

Clicked the 6th download link and download started at (209, 176) on xpath=//*[@id='content']/div/a[6]
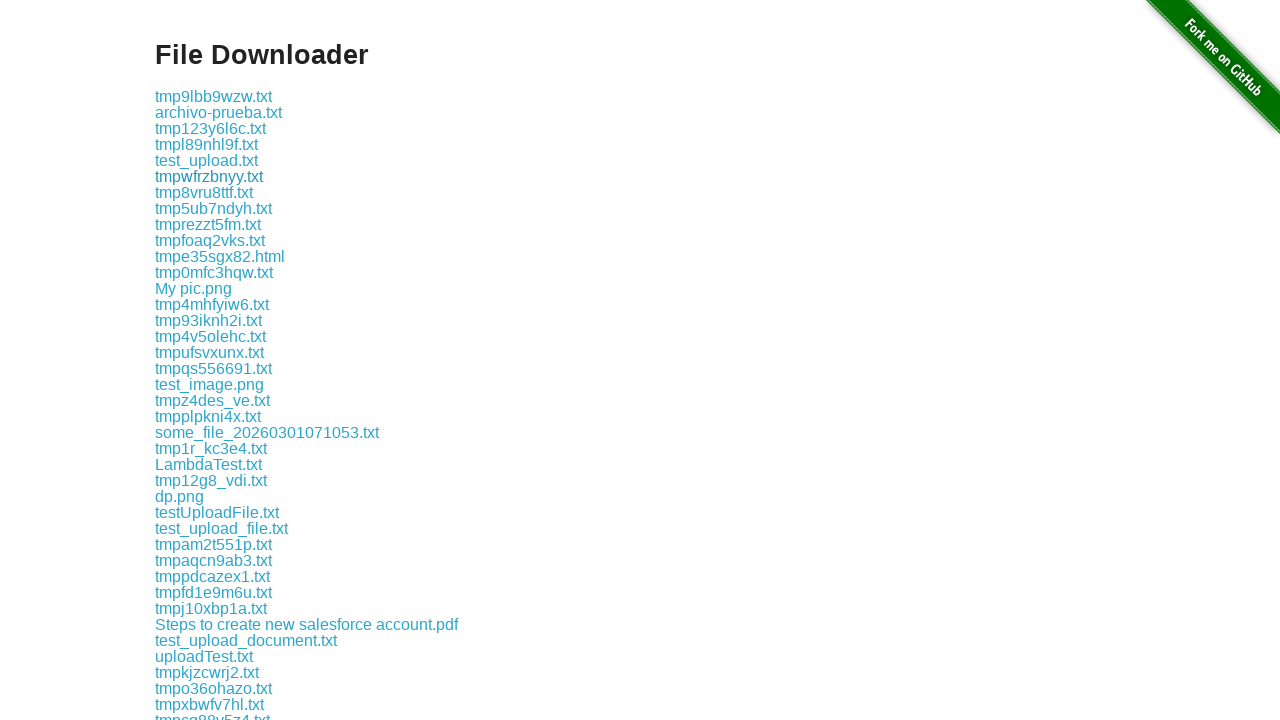

Download completed and file object obtained
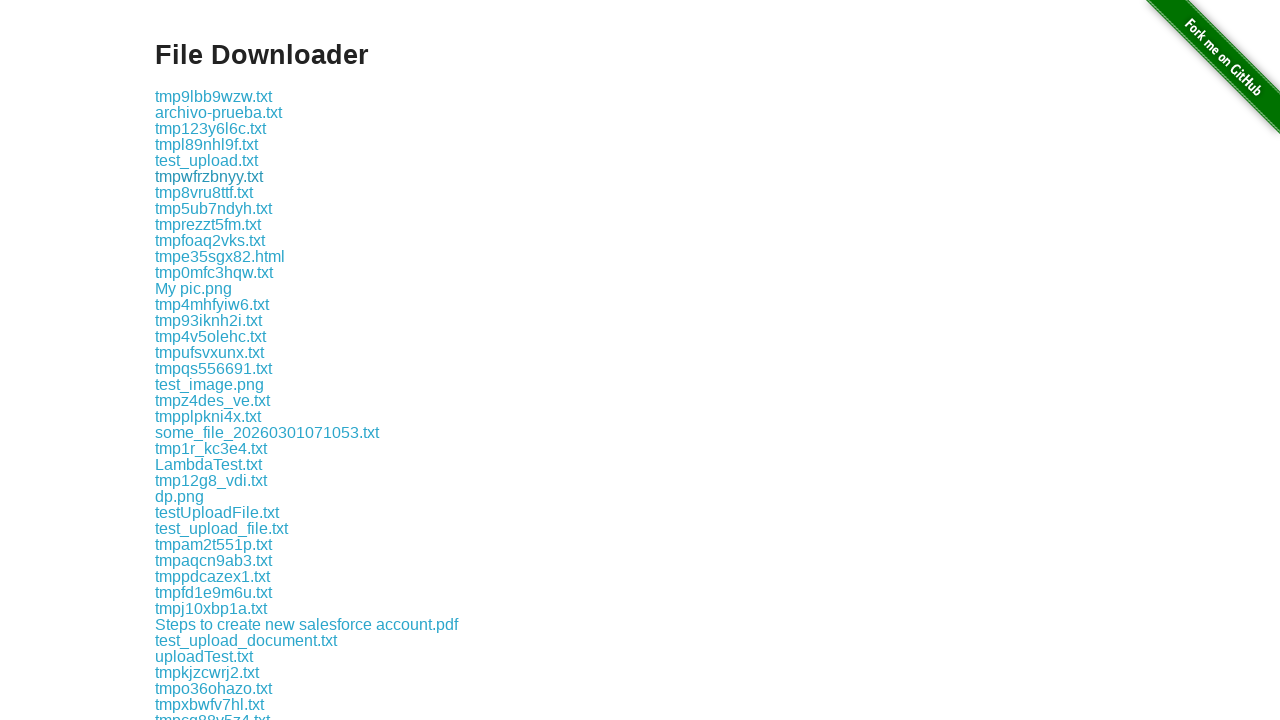

Downloaded file saved to temporary directory: tmpwfrzbnyy.txt
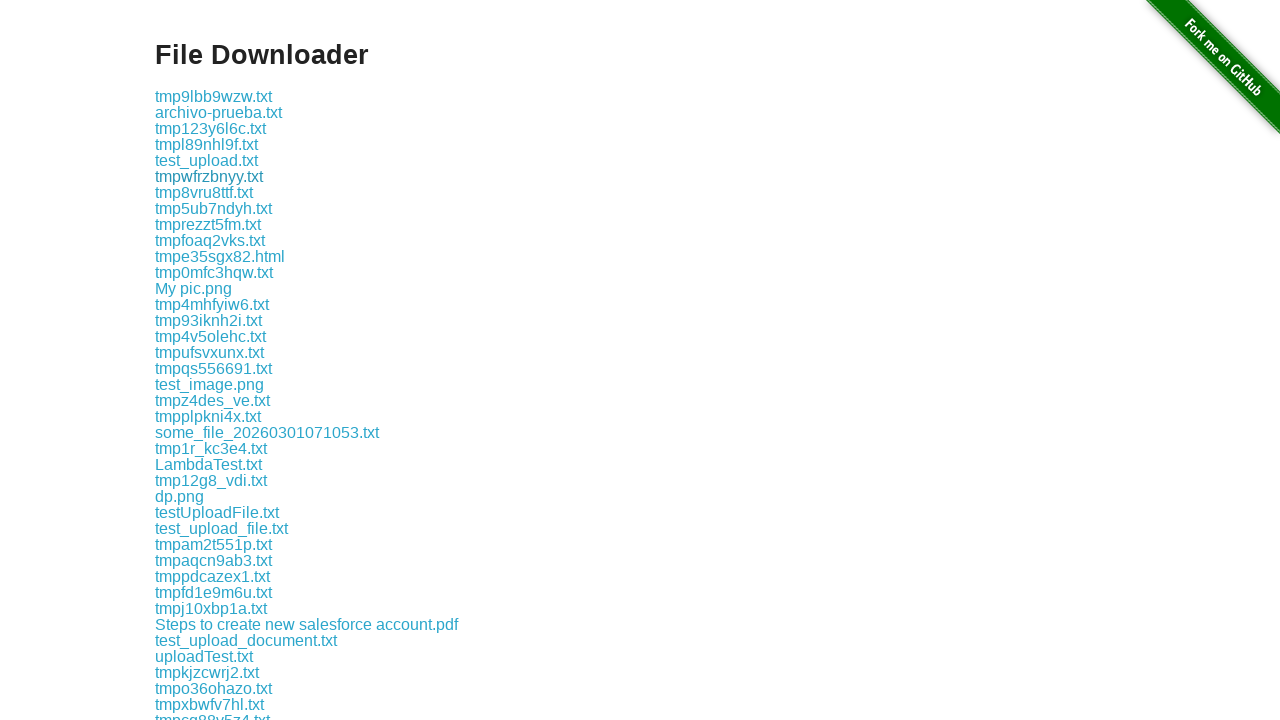

Navigated to upload page at https://the-internet.herokuapp.com/upload
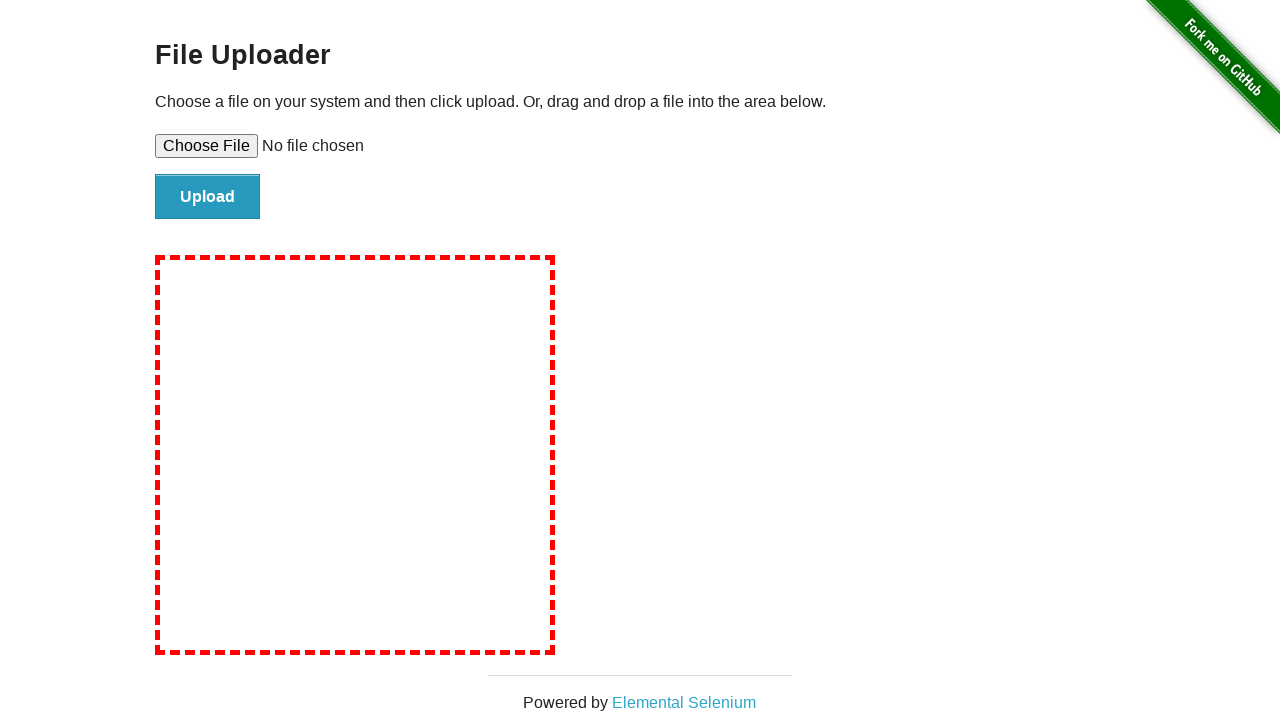

Selected file for upload: tmpwfrzbnyy.txt
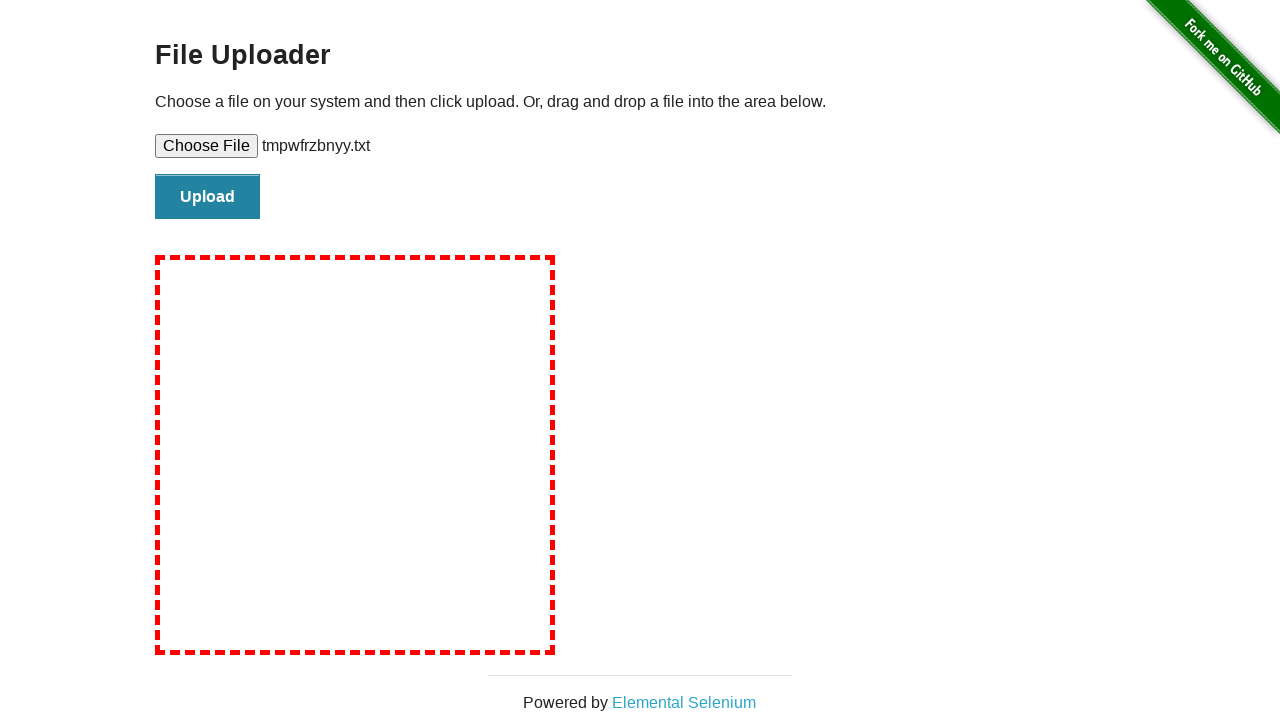

Clicked the file submit button to upload the file at (208, 197) on #file-submit
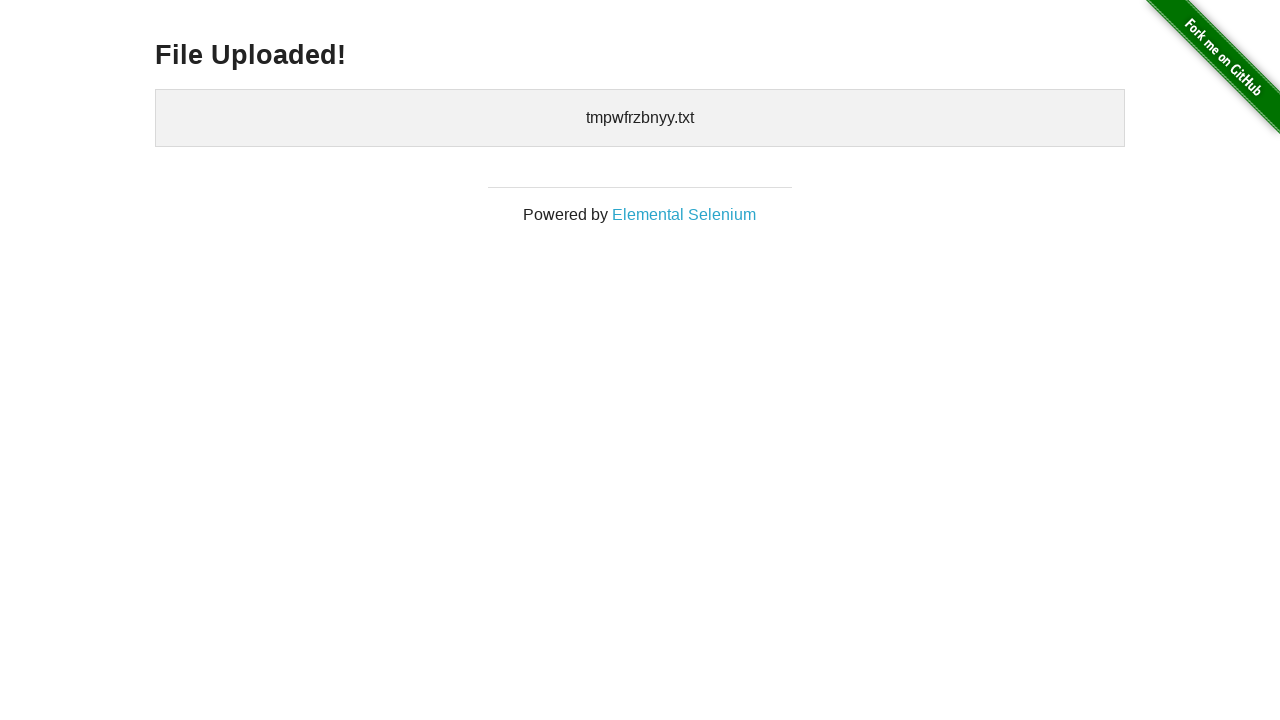

Upload confirmation page loaded with uploaded files section visible
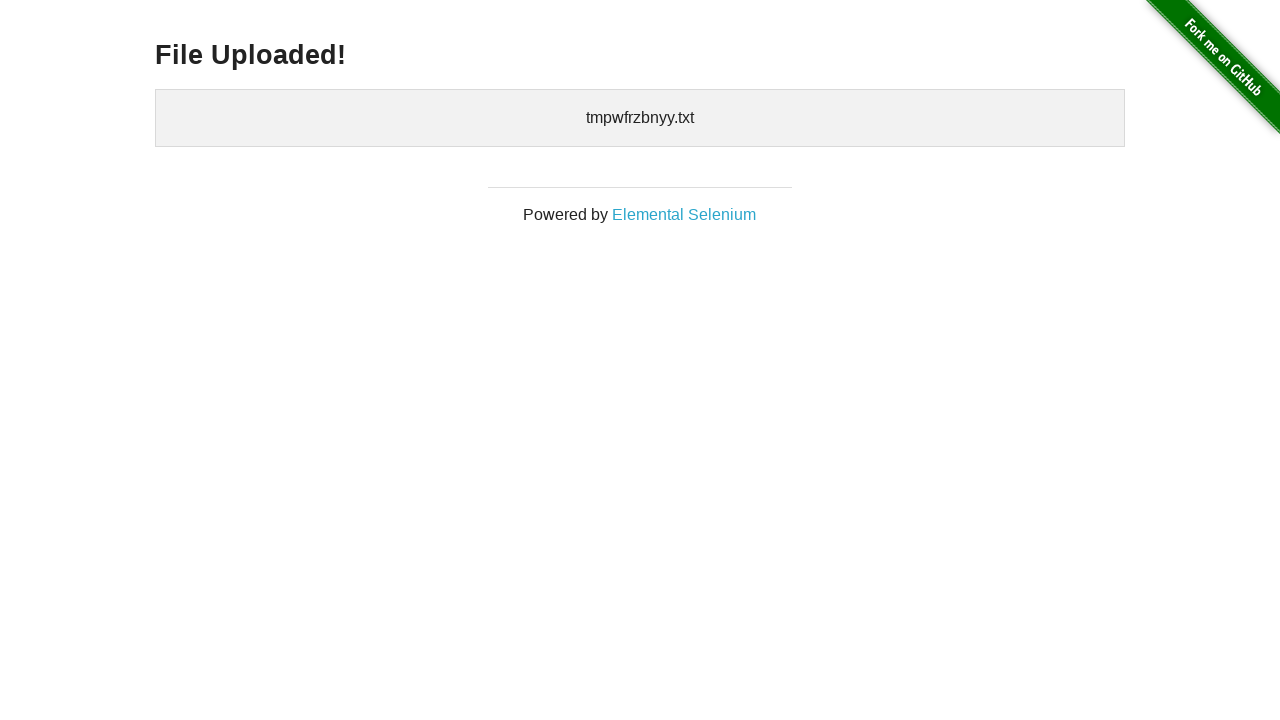

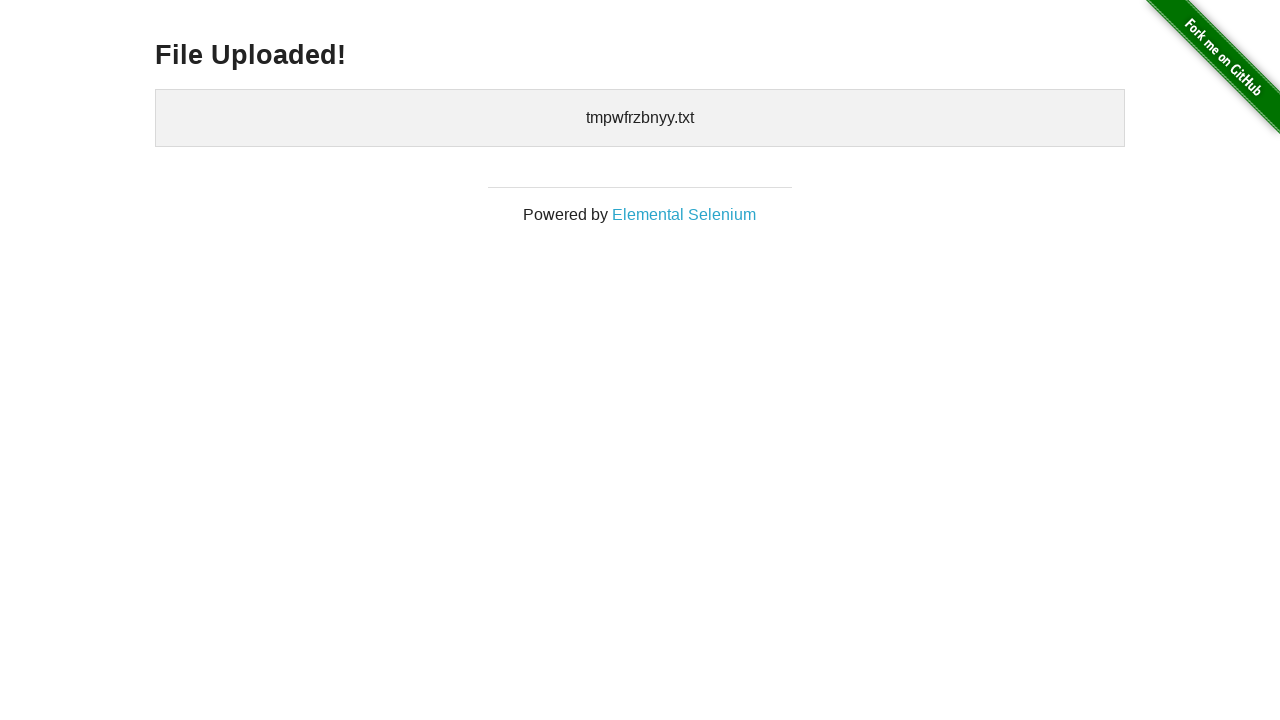